Tests jQuery UI draggable functionality by dragging an element to a new position within an iframe

Starting URL: https://jqueryui.com/draggable

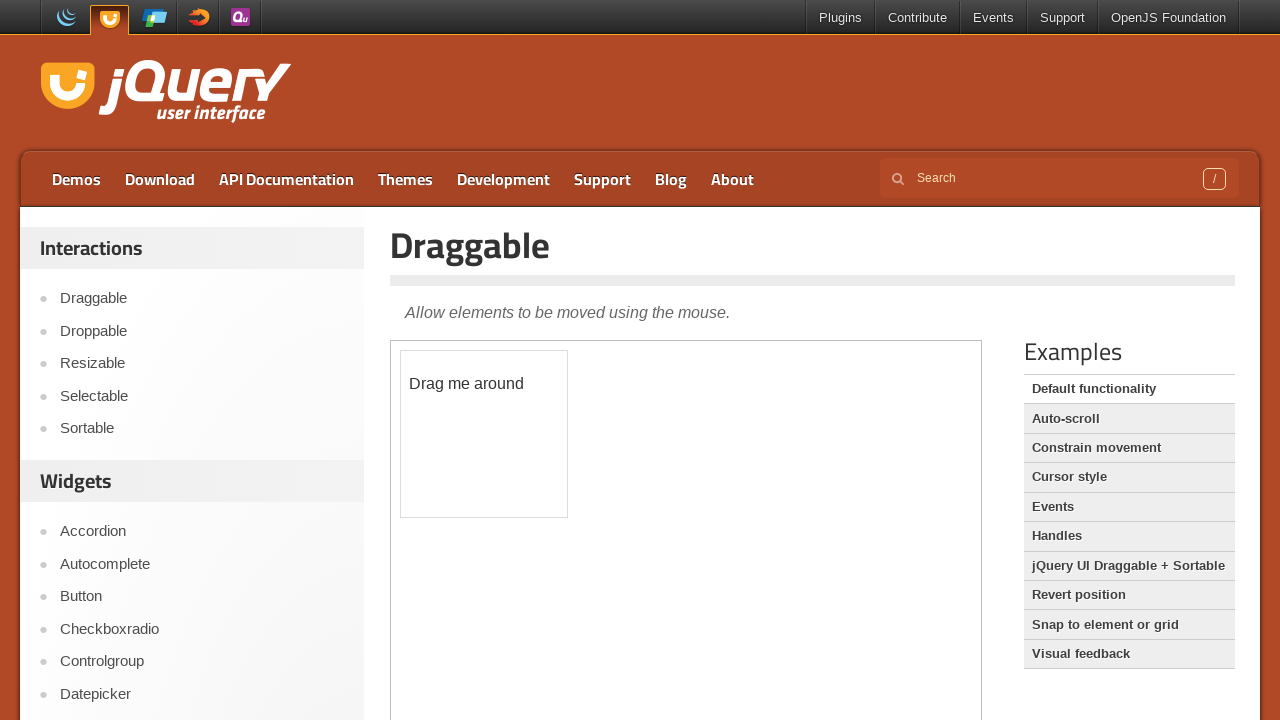

Located the first iframe containing the draggable demo
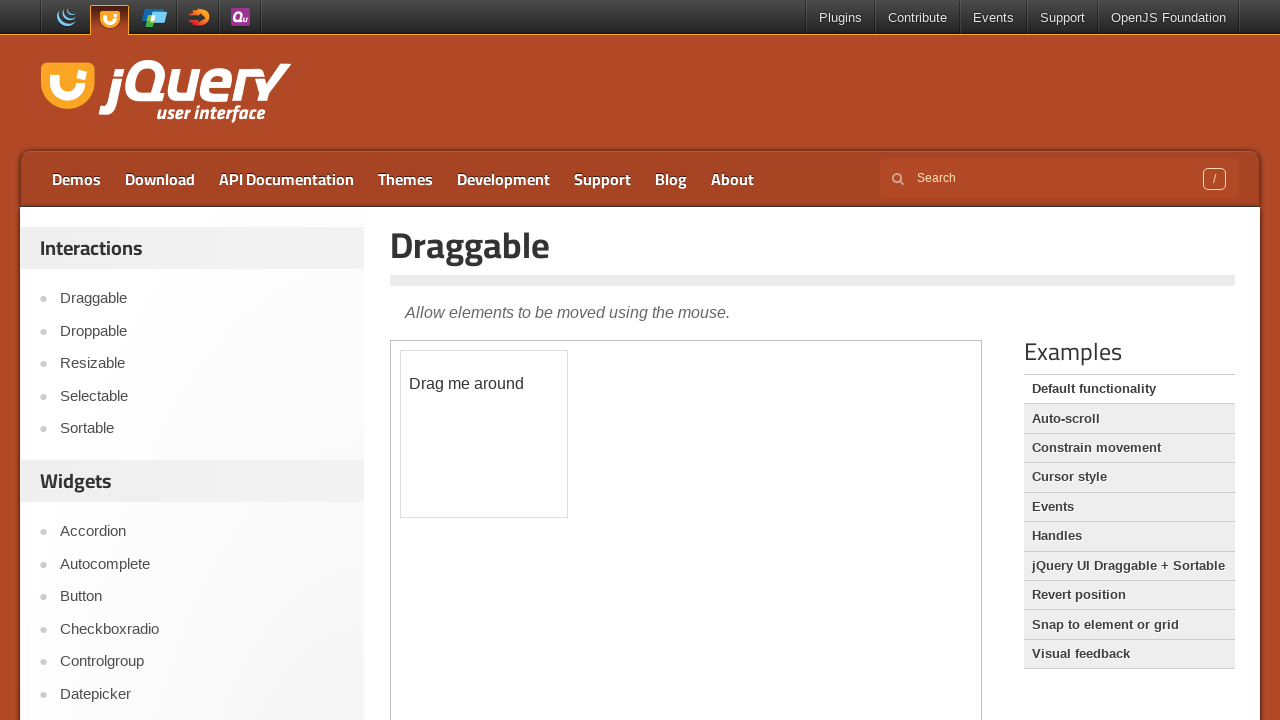

Located the draggable element with id 'draggable'
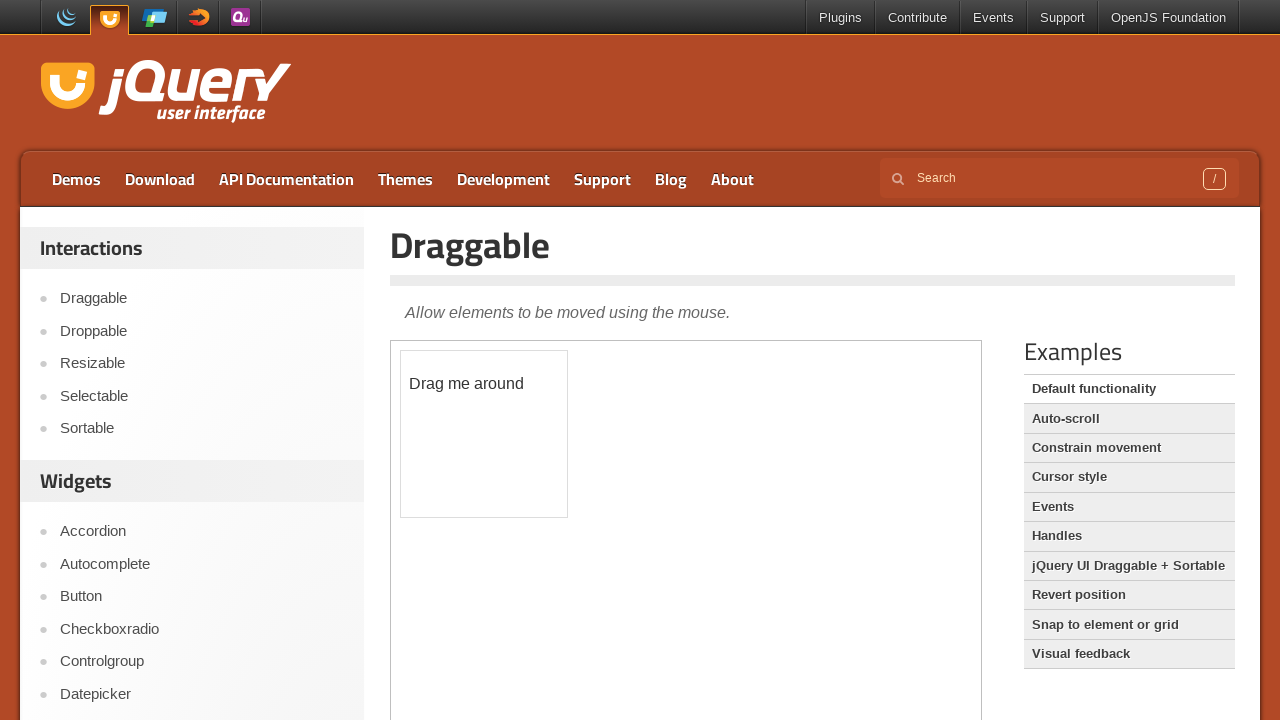

Retrieved bounding box coordinates of the draggable element
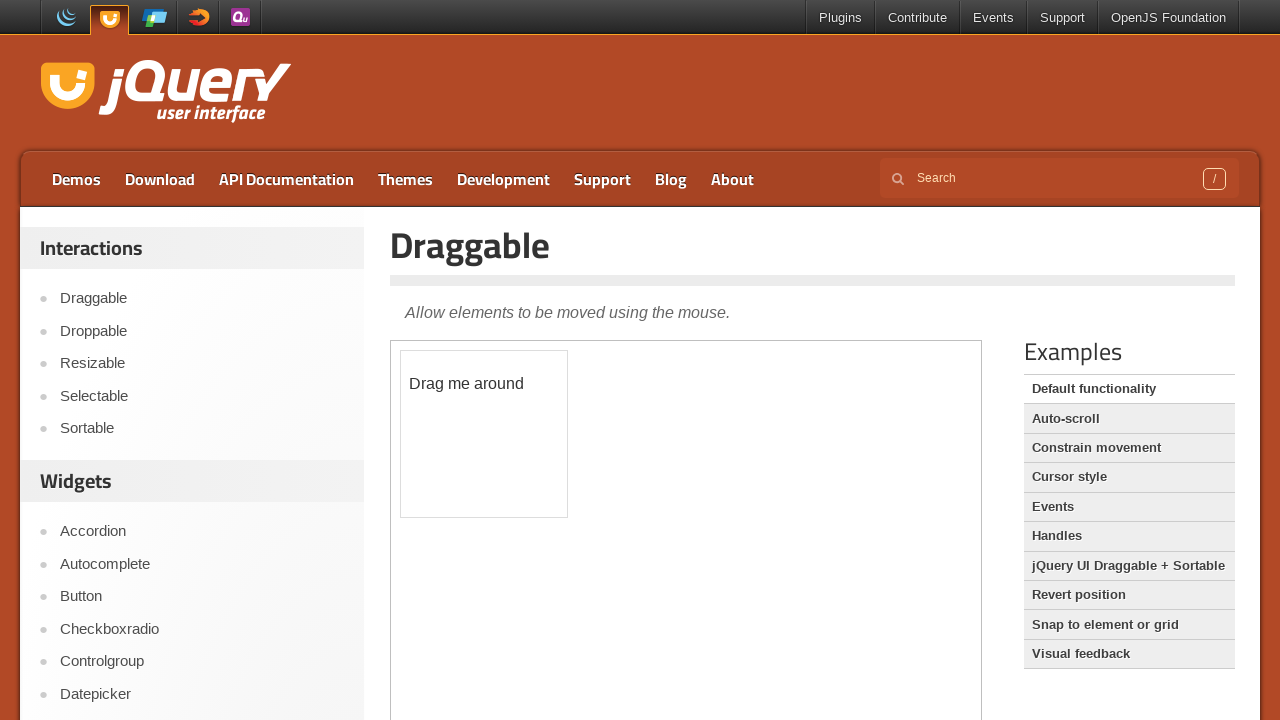

Moved mouse to the center of the draggable element at (484, 434)
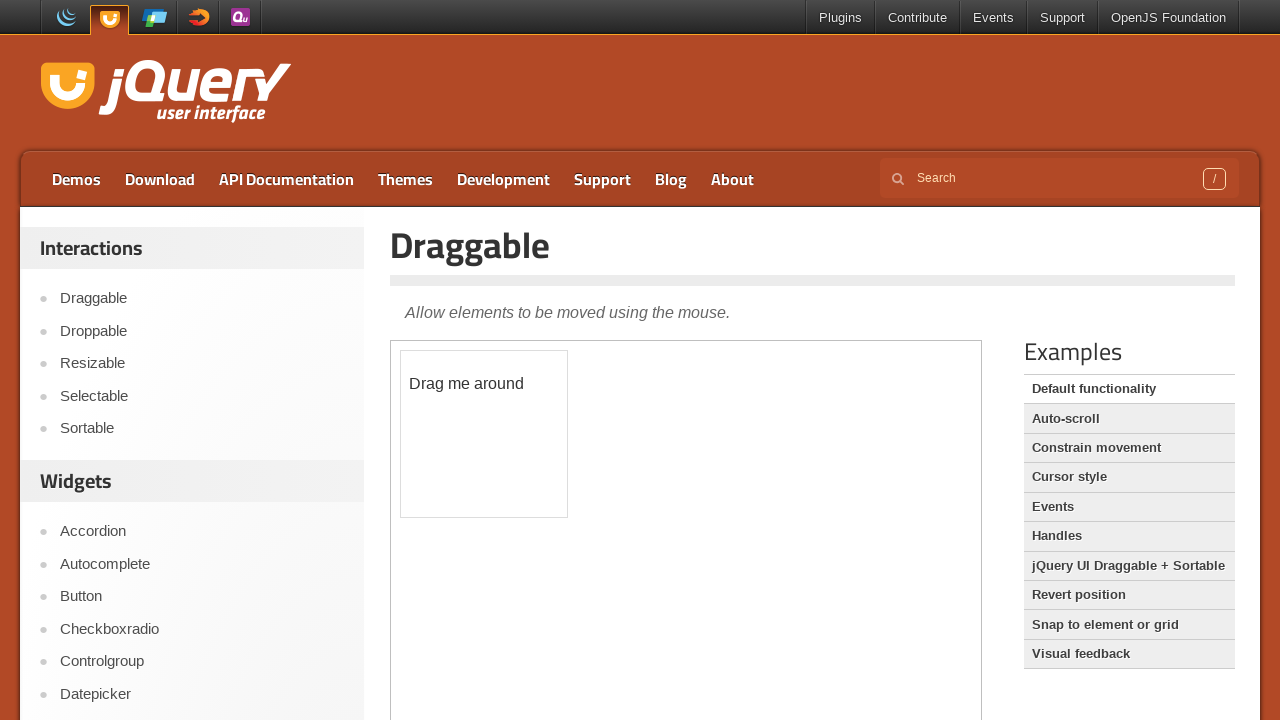

Pressed down the mouse button on the draggable element at (484, 434)
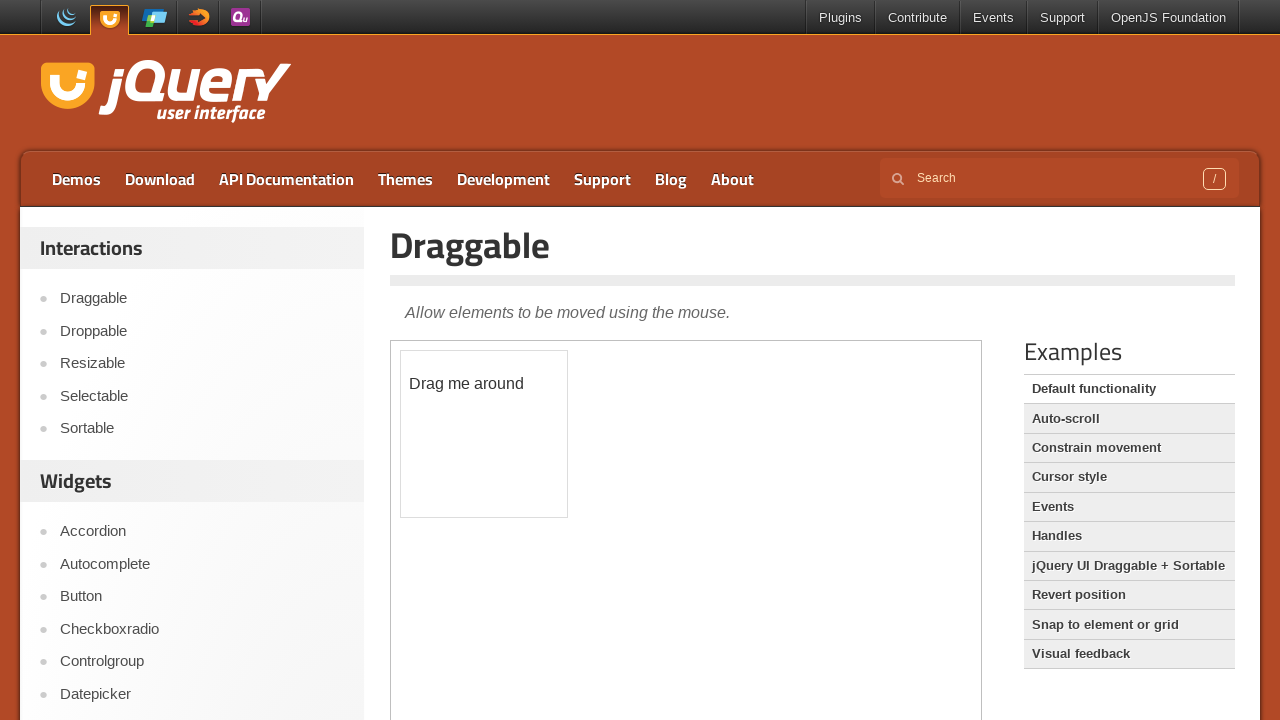

Dragged element 100 pixels right and 100 pixels down at (584, 534)
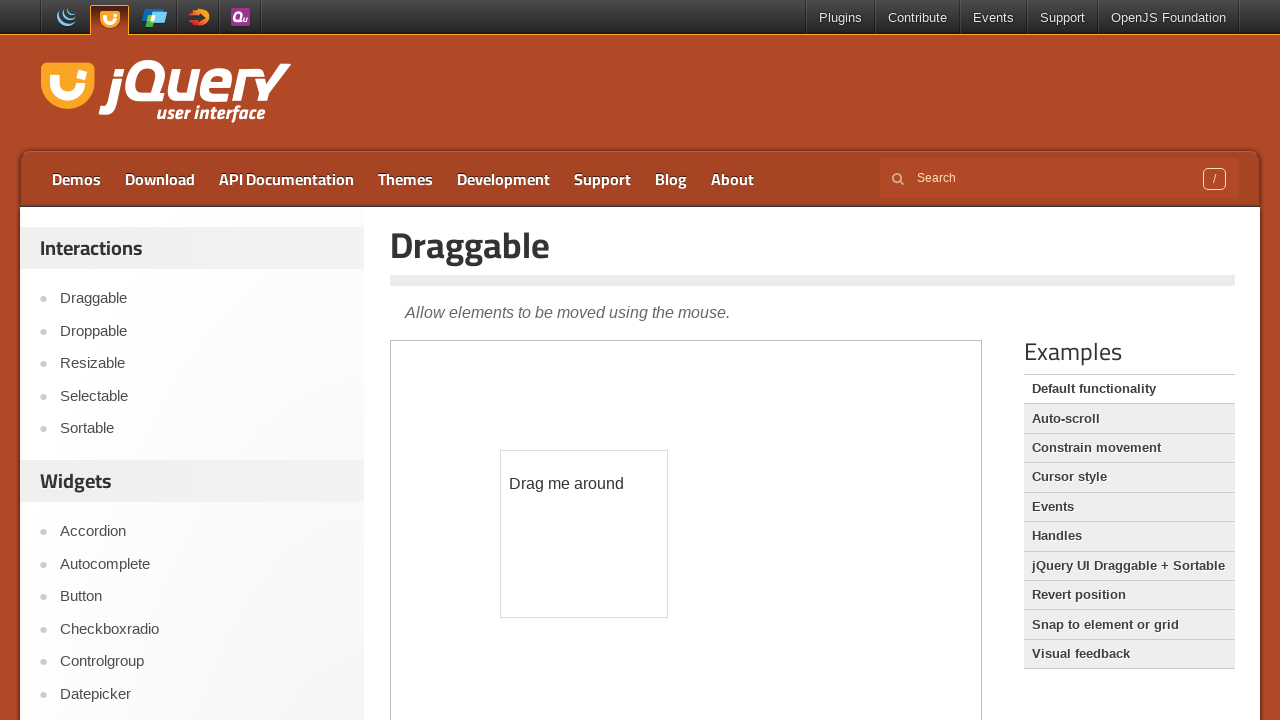

Released the mouse button, completing the drag operation at (584, 534)
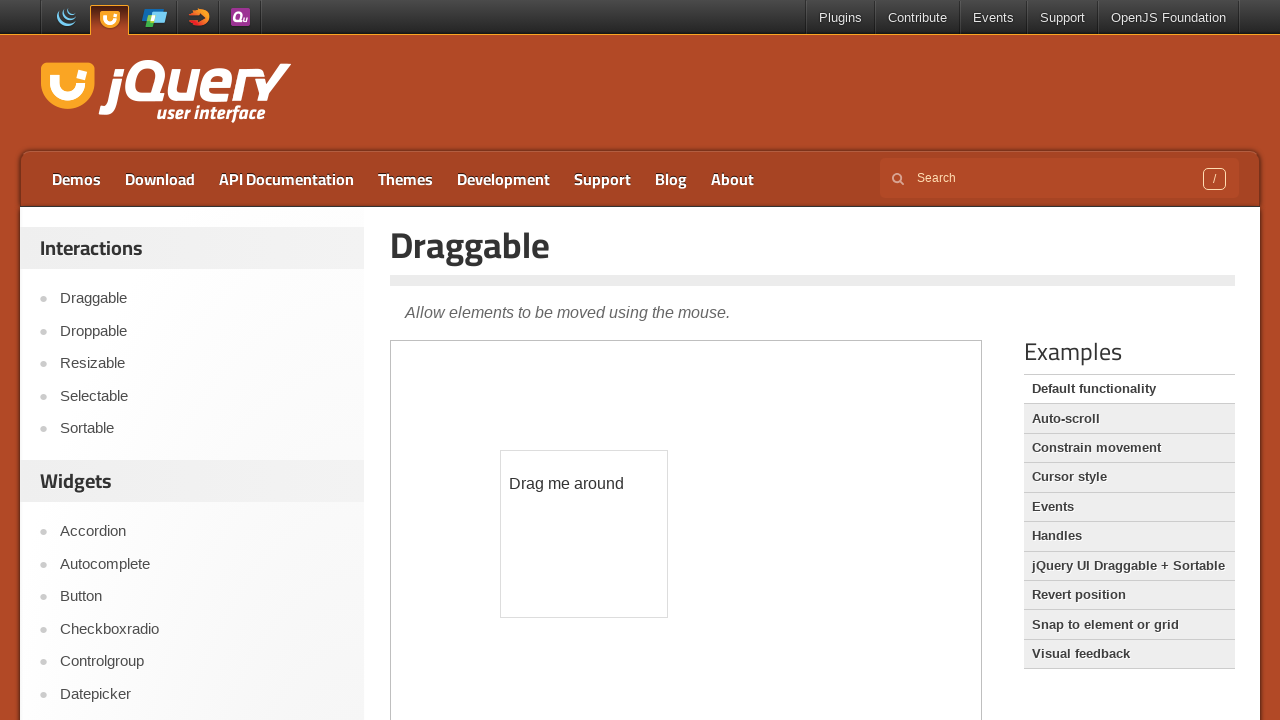

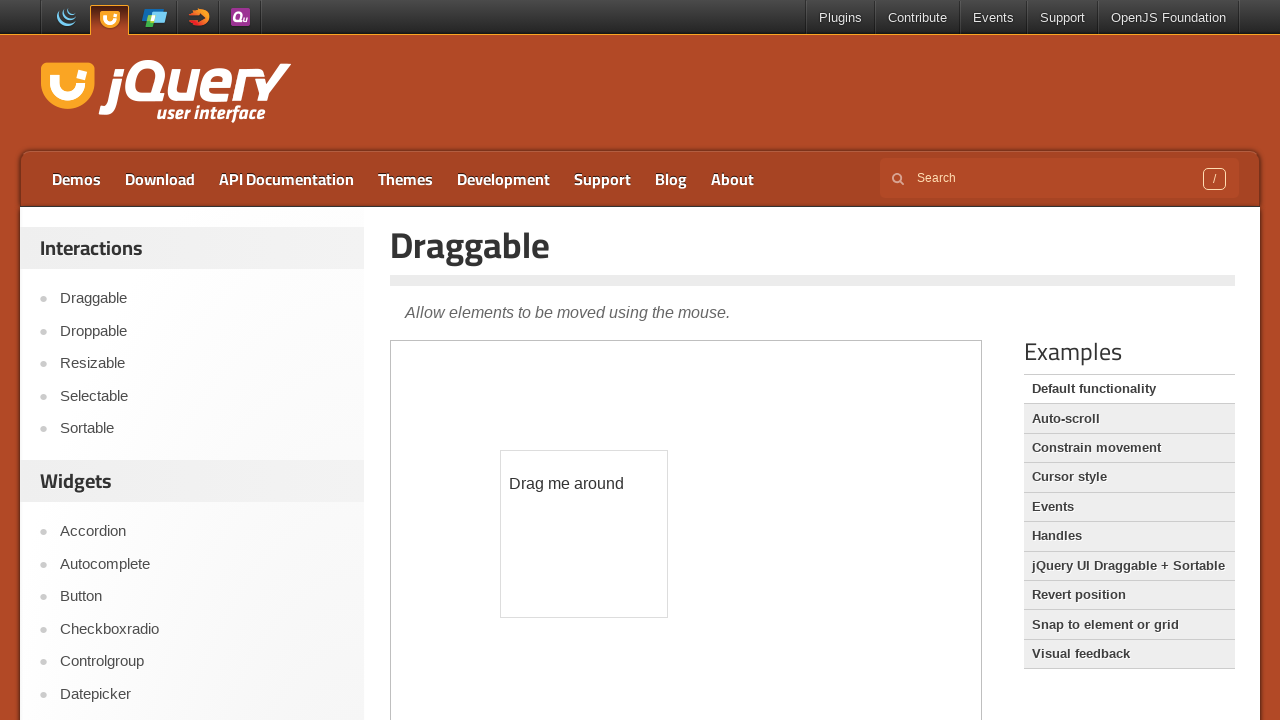